Clicks Submit Language button and verifies the error message text contains correct capitalization and punctuation.

Starting URL: http://www.99-bottles-of-beer.net/submitnewlanguage.html

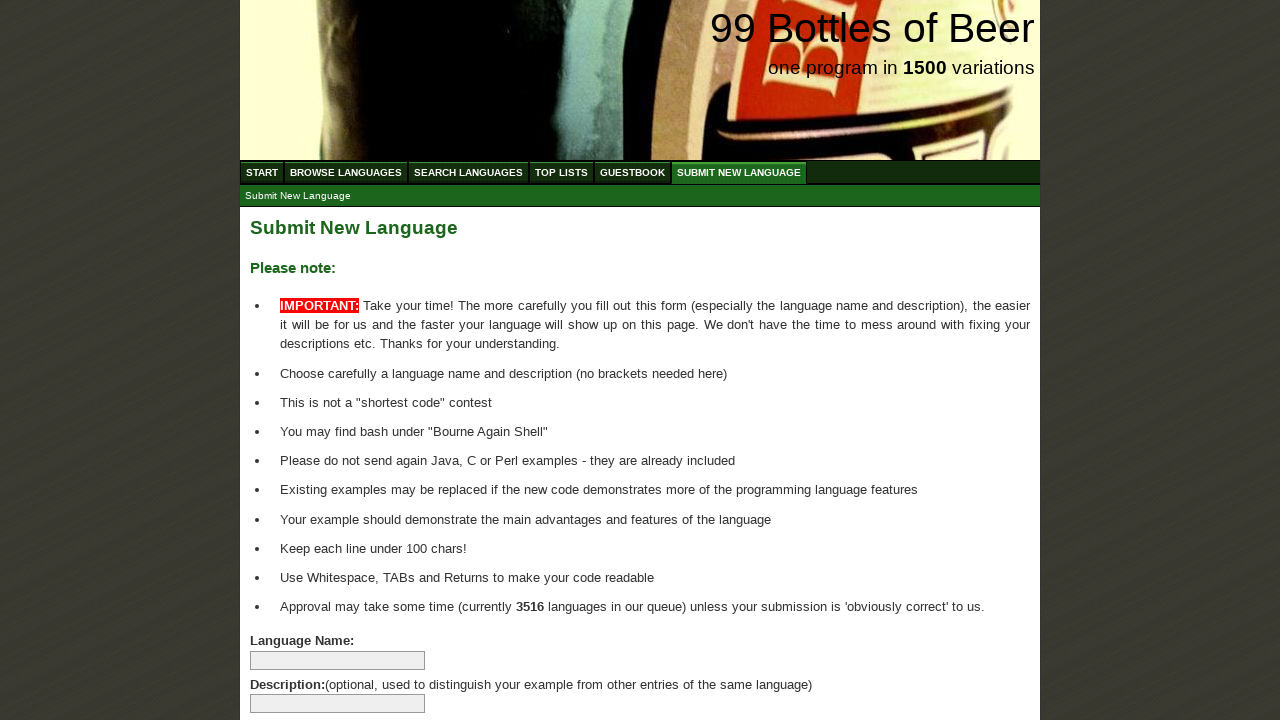

Clicked Submit Language button at (294, 665) on xpath=//form[@id='addlanguage']//input[@type='submit']
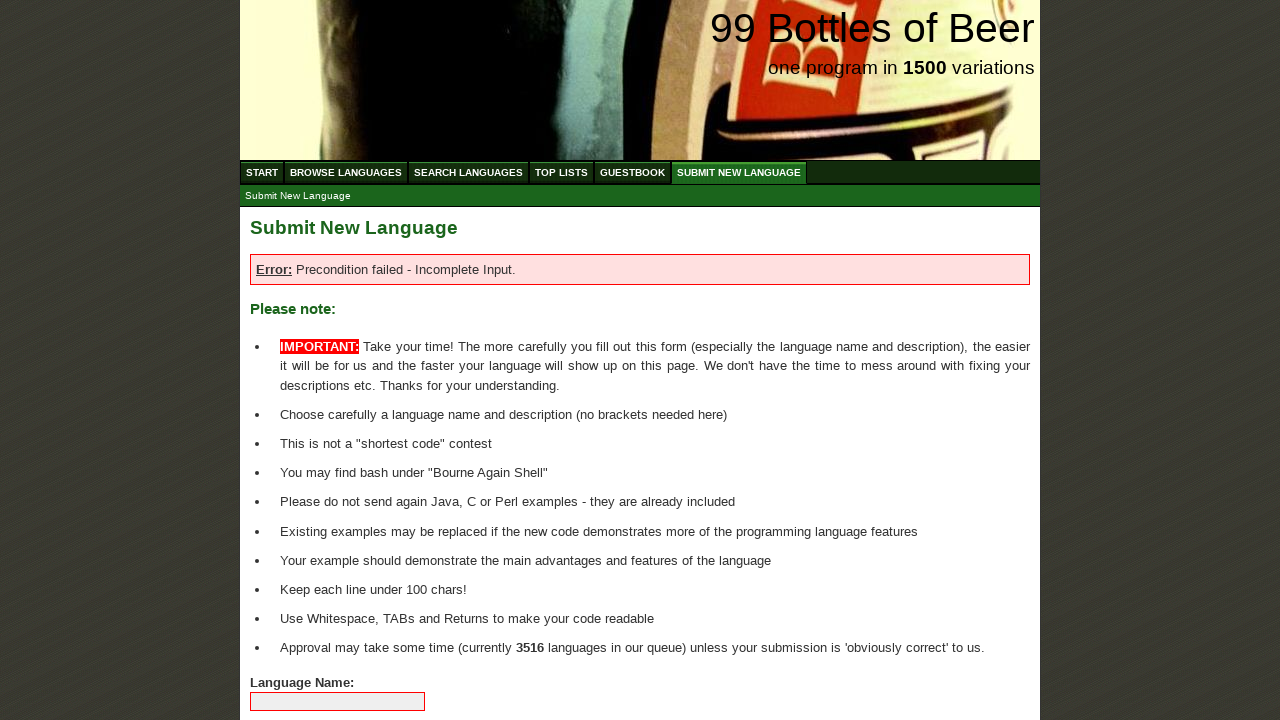

Retrieved error message text from page
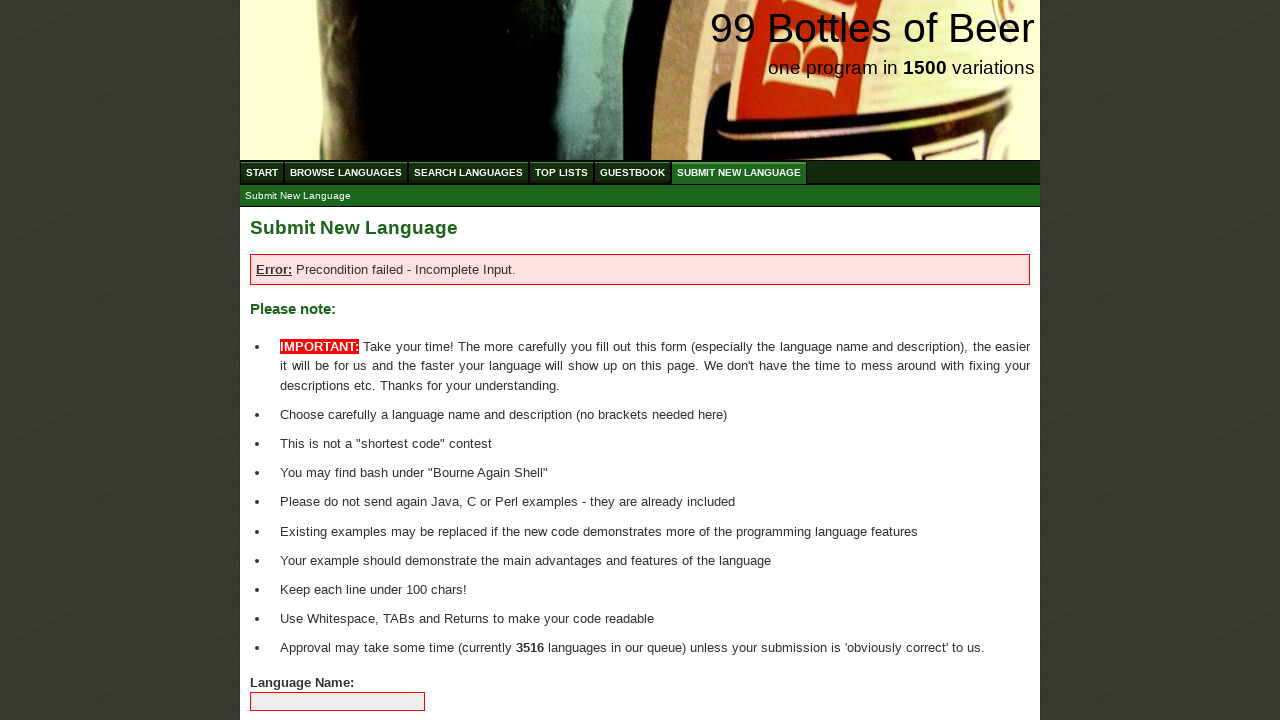

Verified error message contains 'Error' with correct capitalization
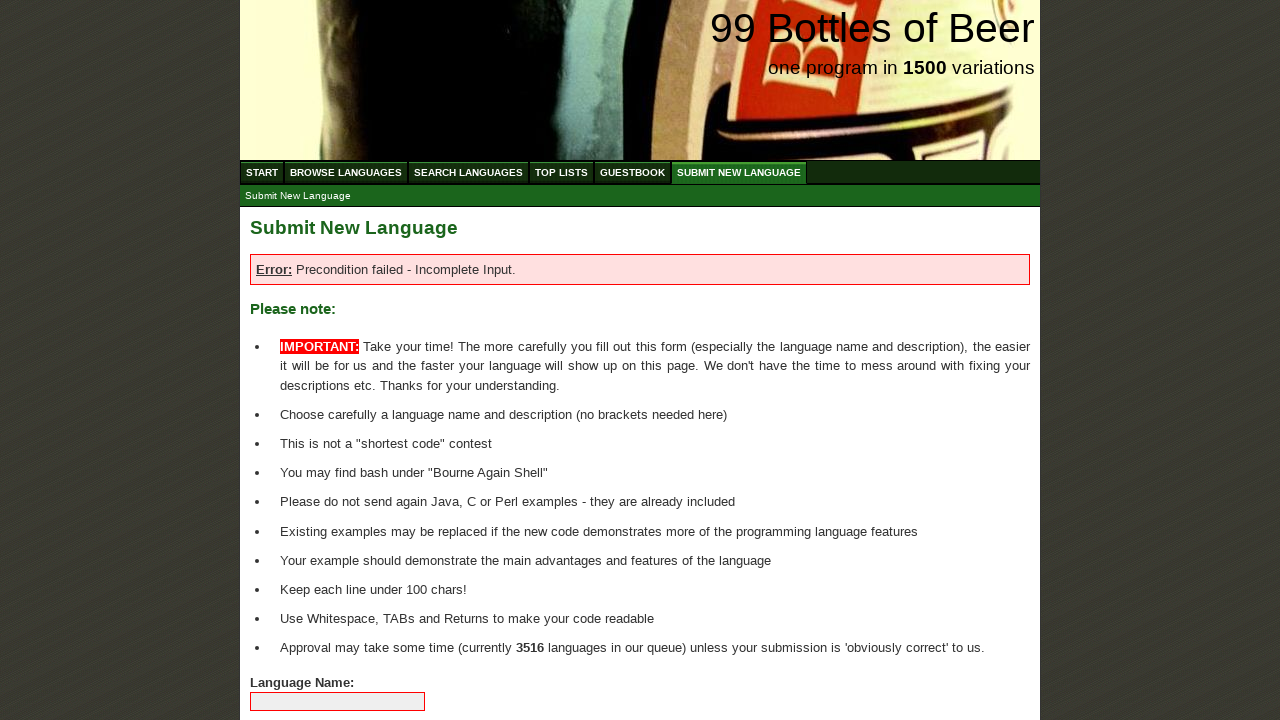

Verified error message contains 'Precondition' with correct capitalization
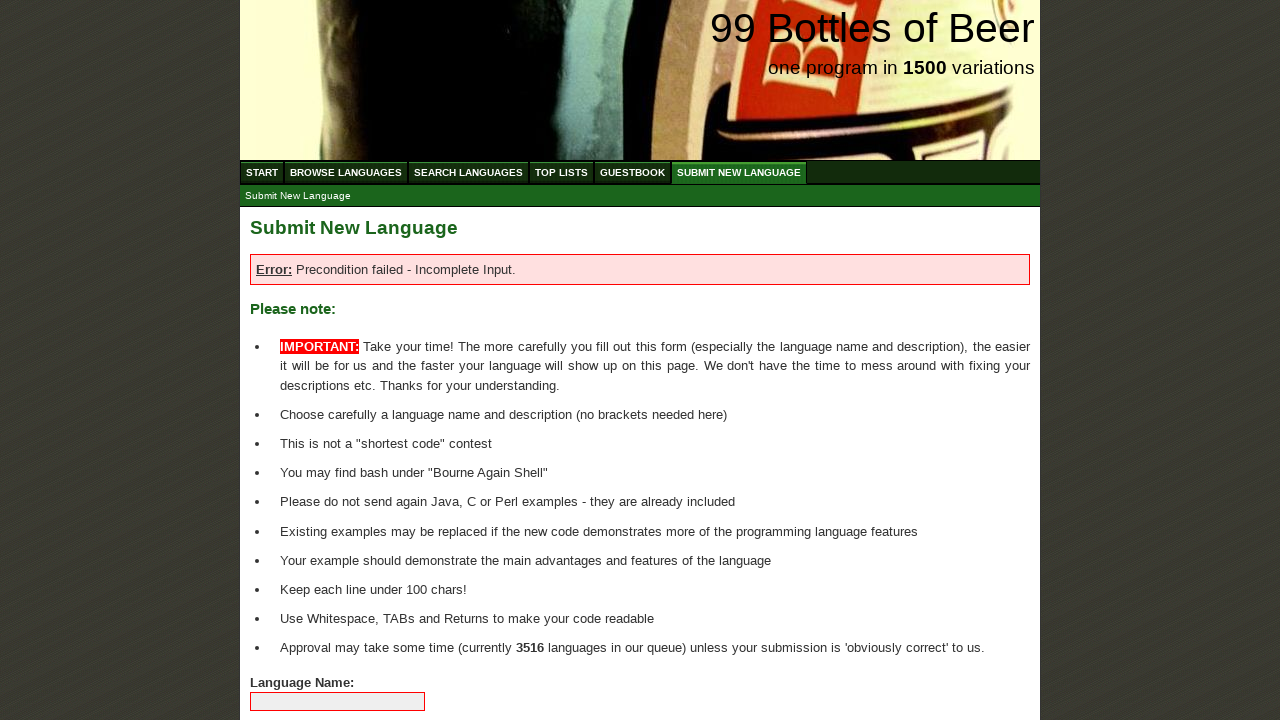

Verified error message contains 'Incomplete' with correct capitalization
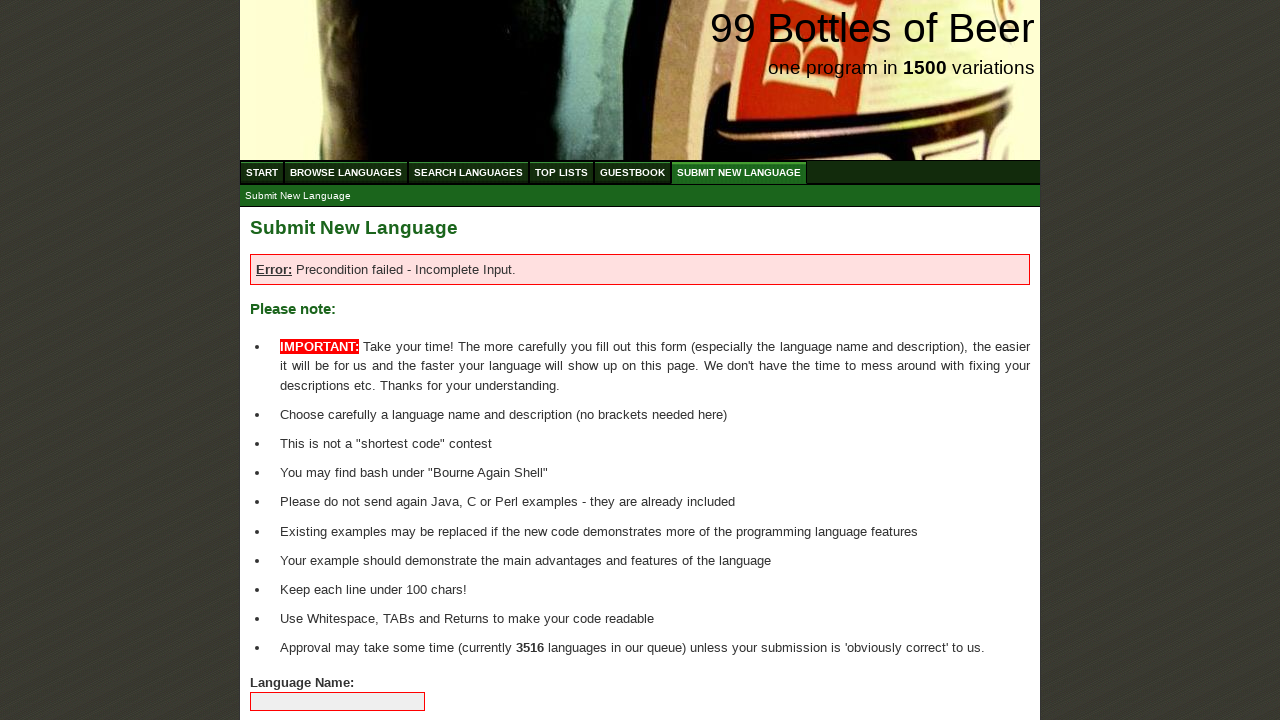

Verified error message contains 'Input' with correct capitalization
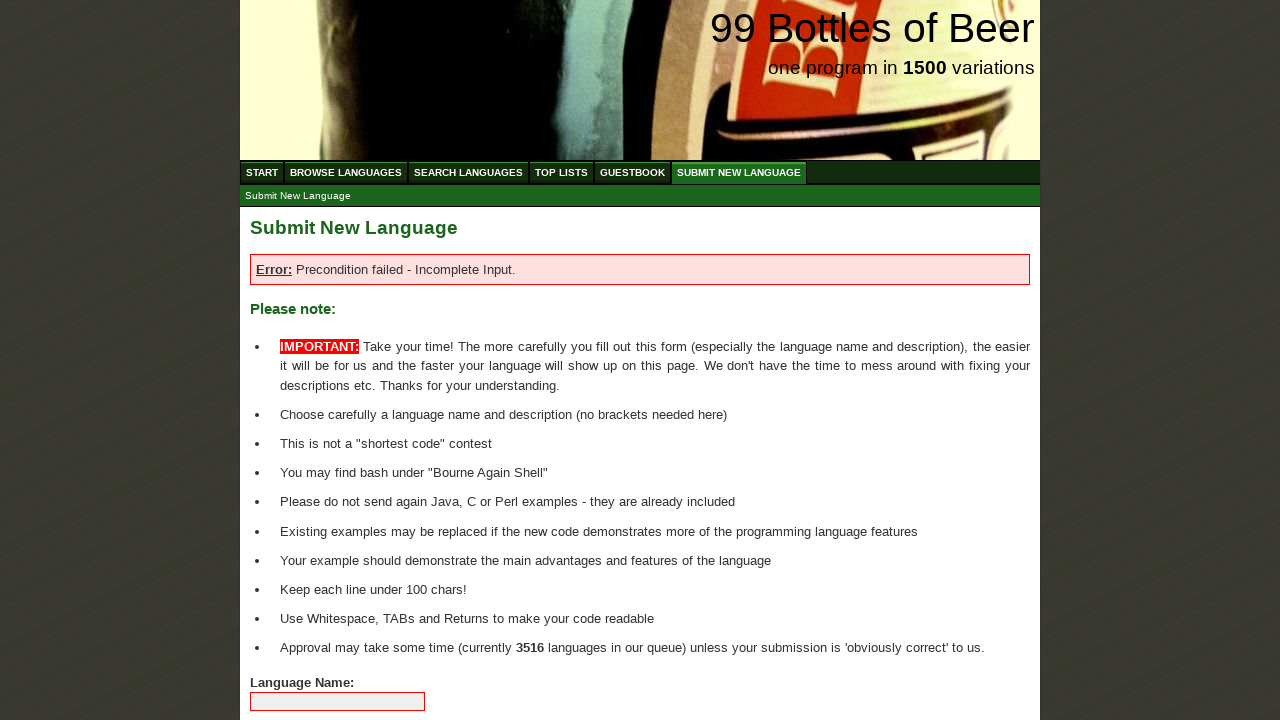

Verified error message contains 'failed' with correct lowercase
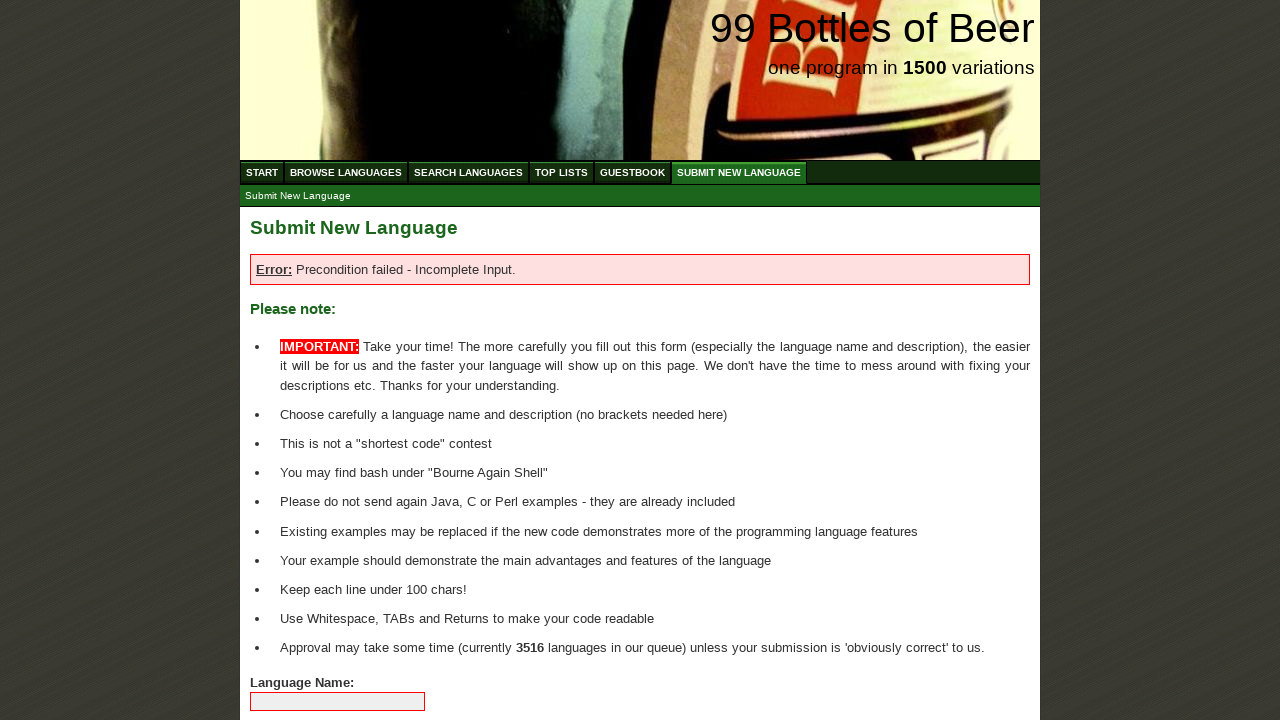

Verified error message contains colon punctuation
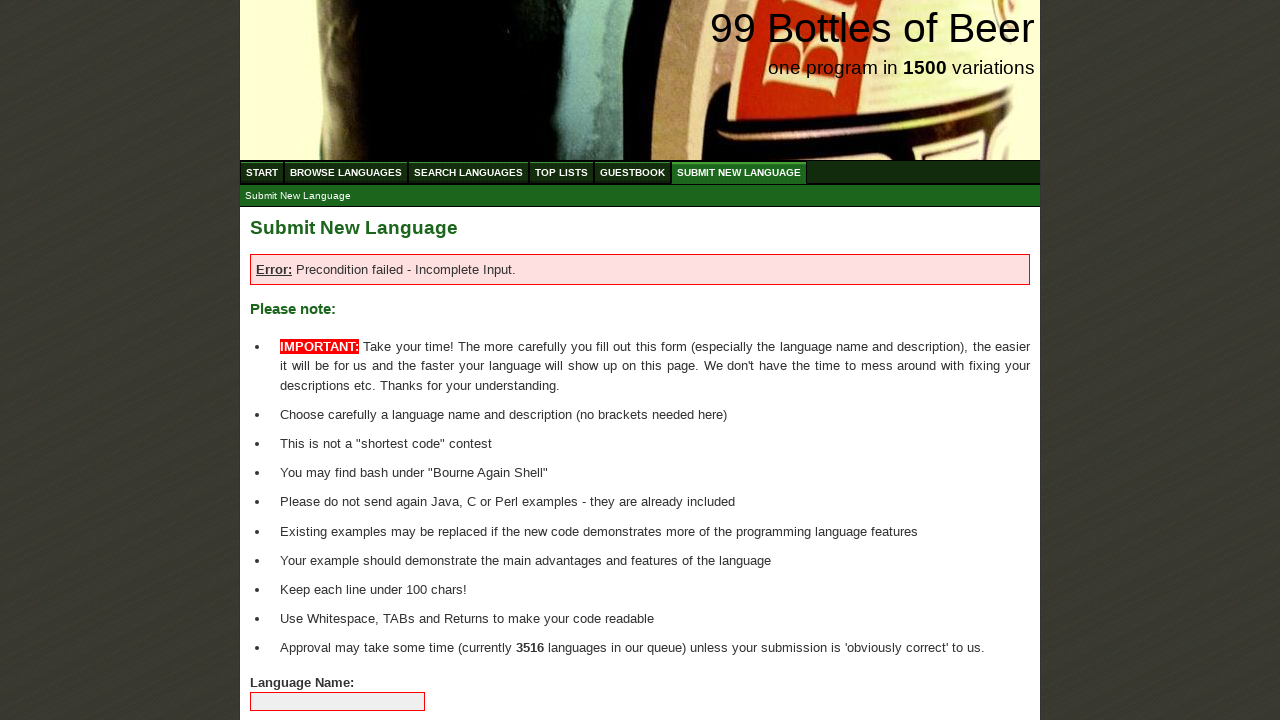

Verified error message contains hyphen punctuation
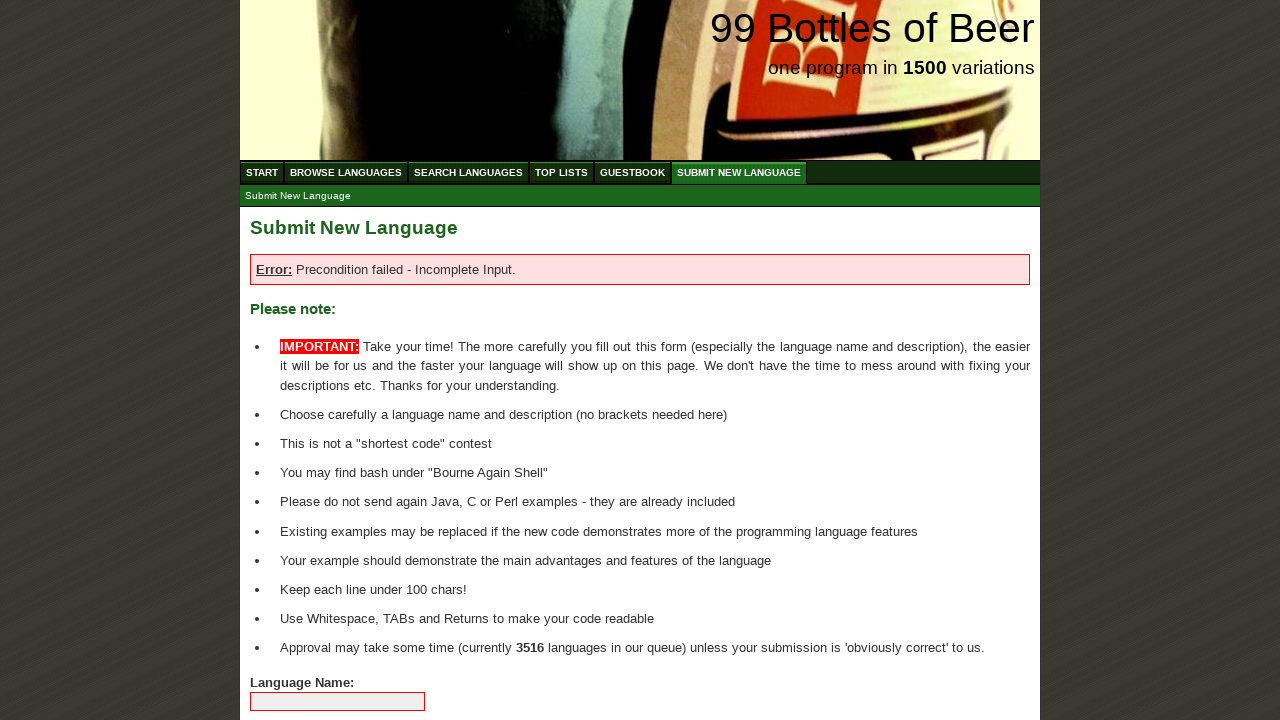

Verified error message contains period punctuation
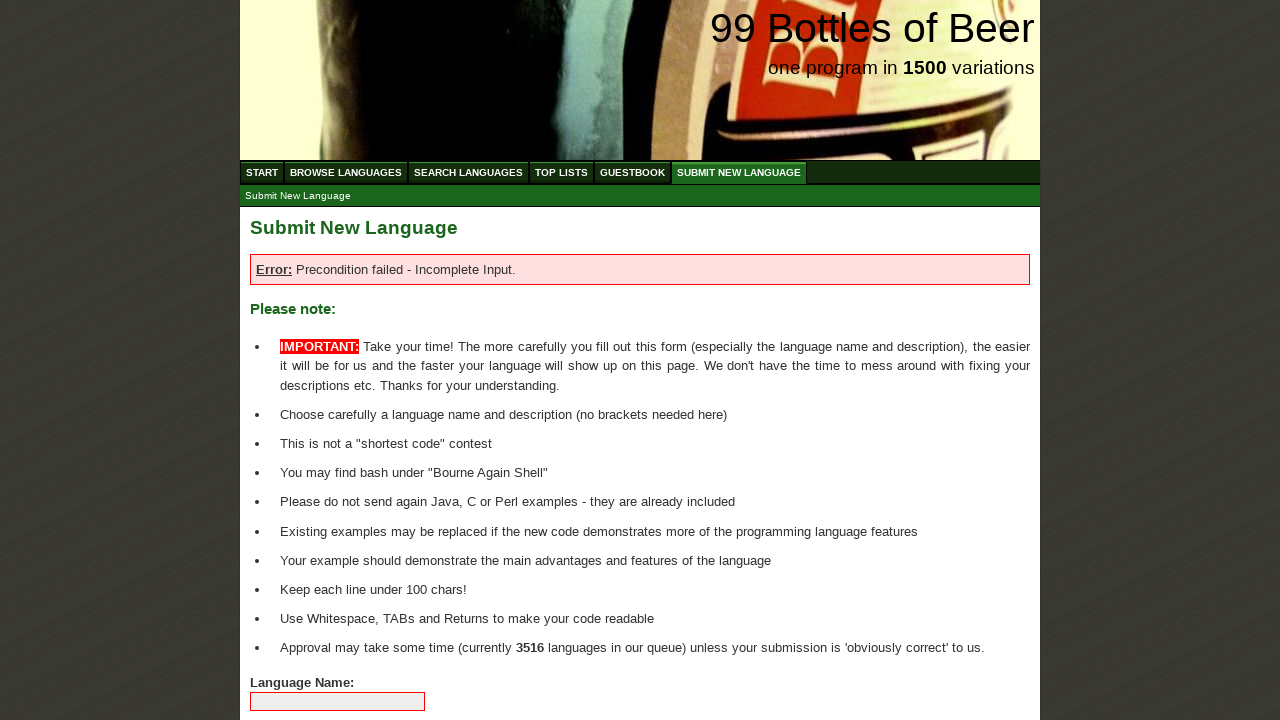

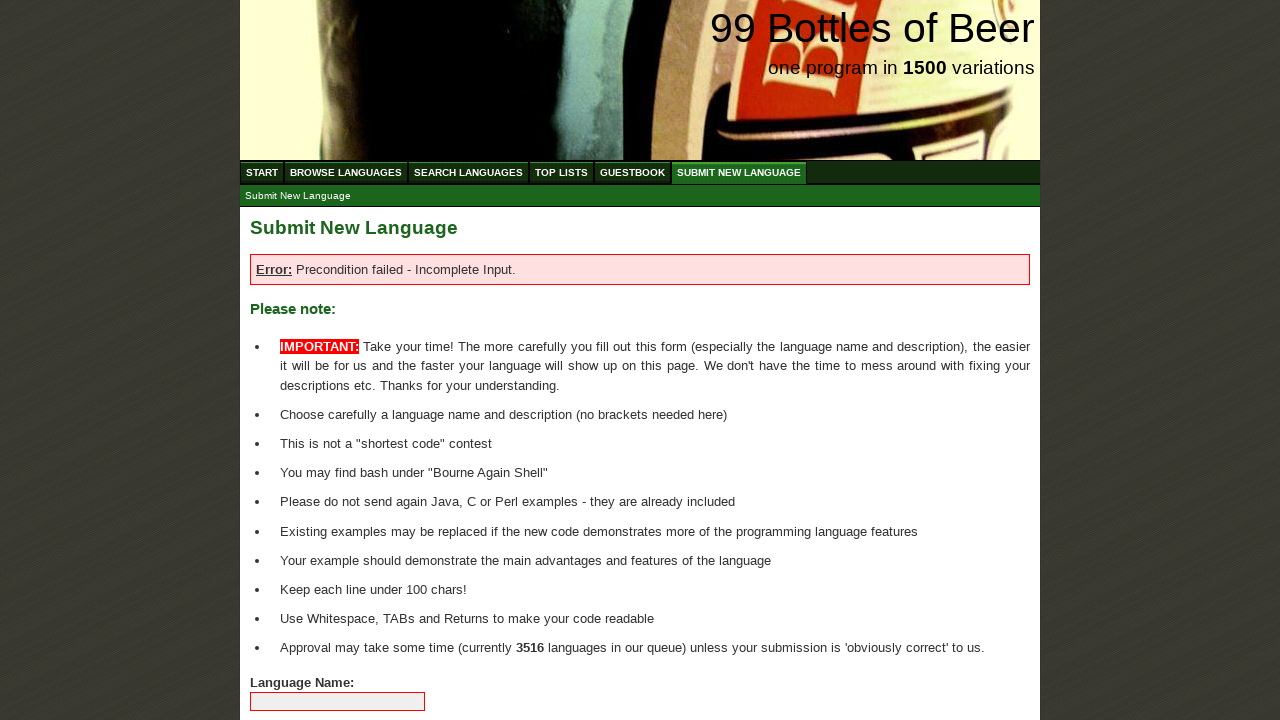